Tests the DeepAI anime world generator by selecting HD model, quality preference, shape option, entering an image prompt, and generating an image.

Starting URL: https://deepai.org/machine-learning-model/anime-world-generator

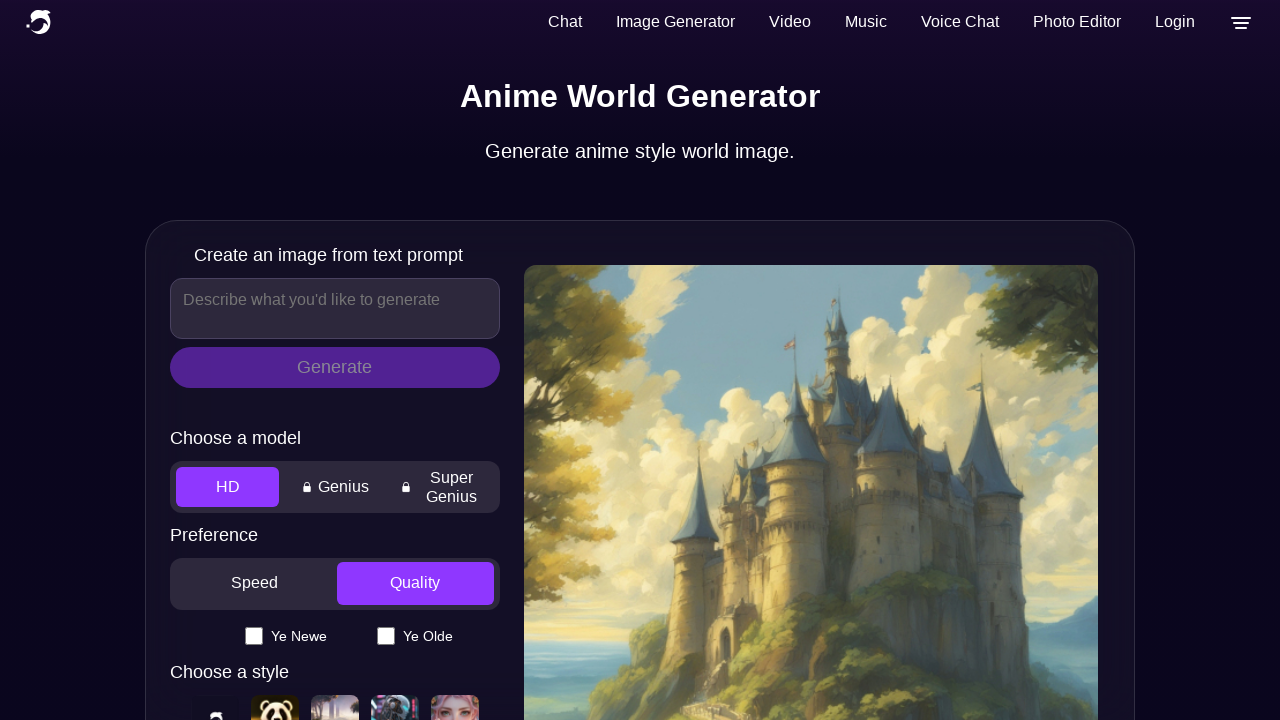

Waited for HD Model button to load
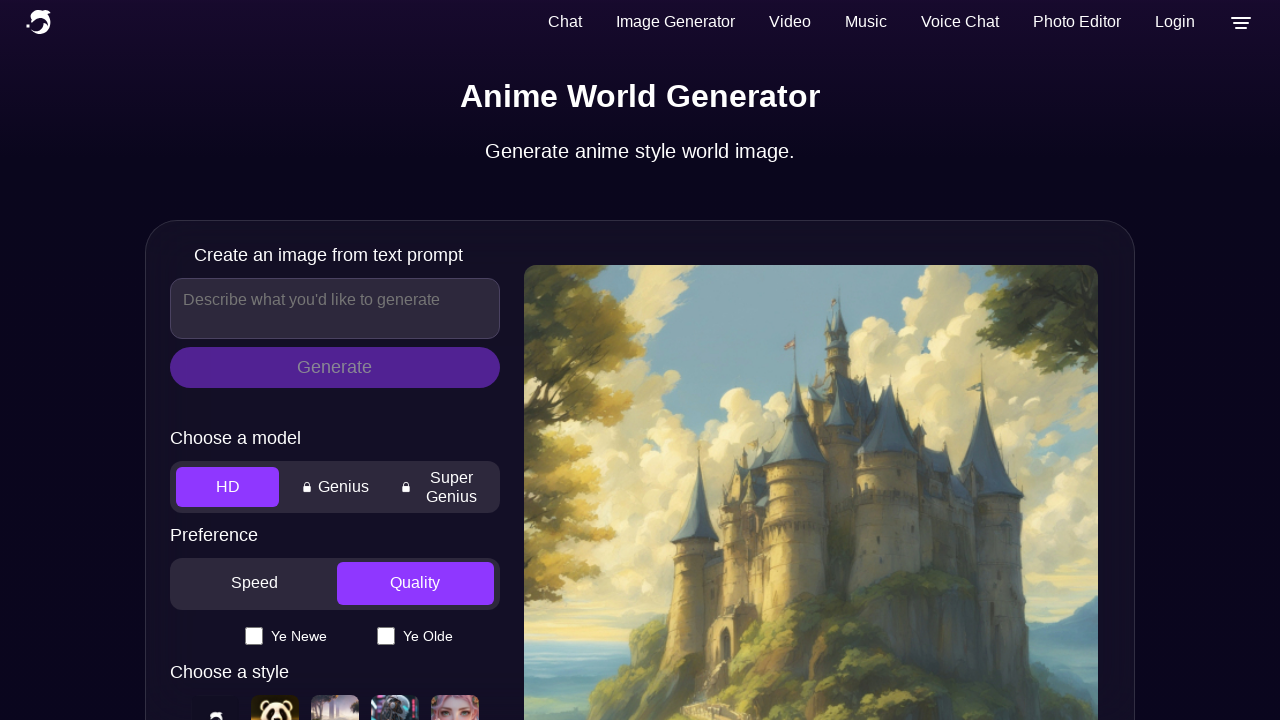

Clicked HD Model button at (228, 487) on #modelHdButton
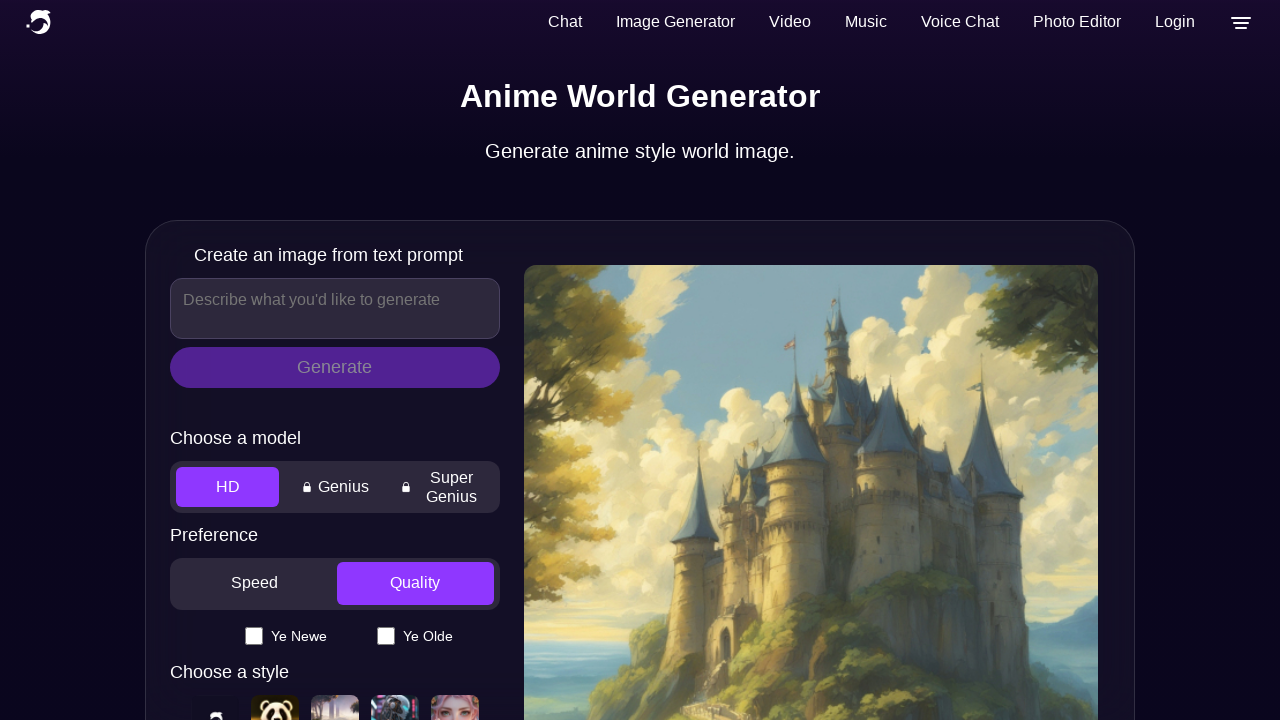

Clicked Quality Preference button at (415, 584) on #modelQualityButton
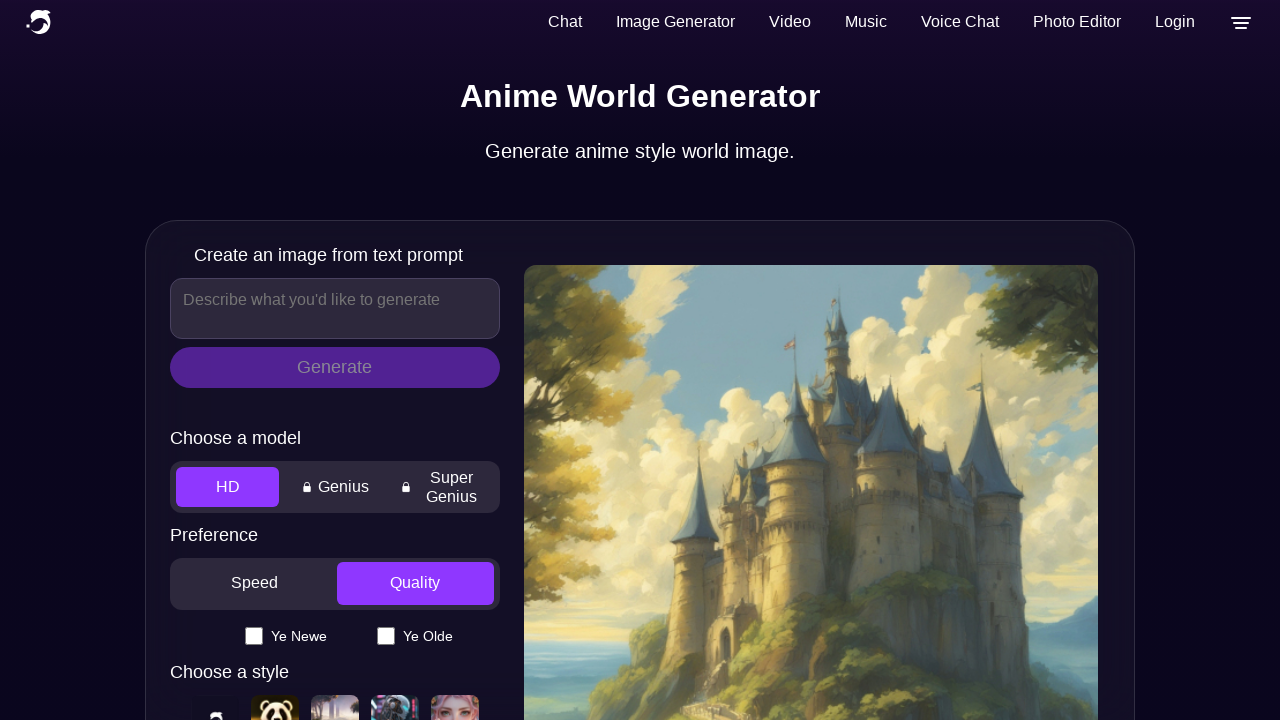

Clicked Edit button to access shape options at (335, 361) on #modelEditButton
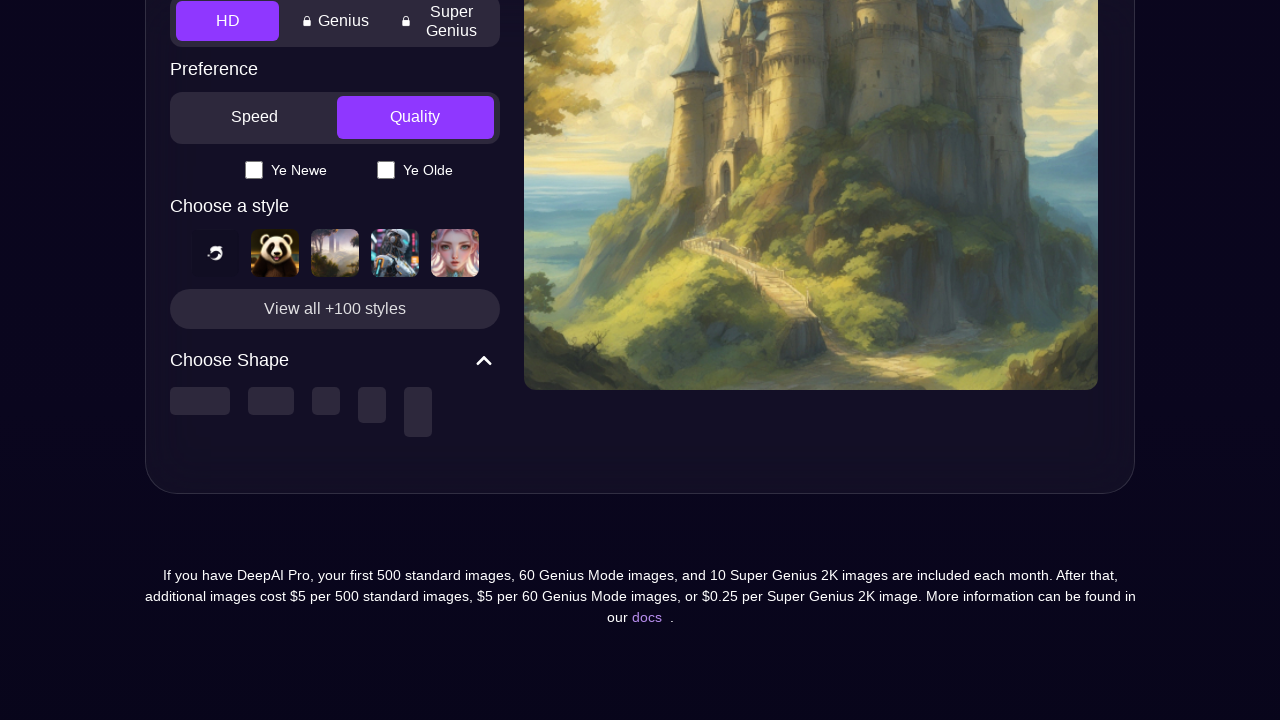

Selected Shape 4 option at (372, 405) on #edit_shape_4
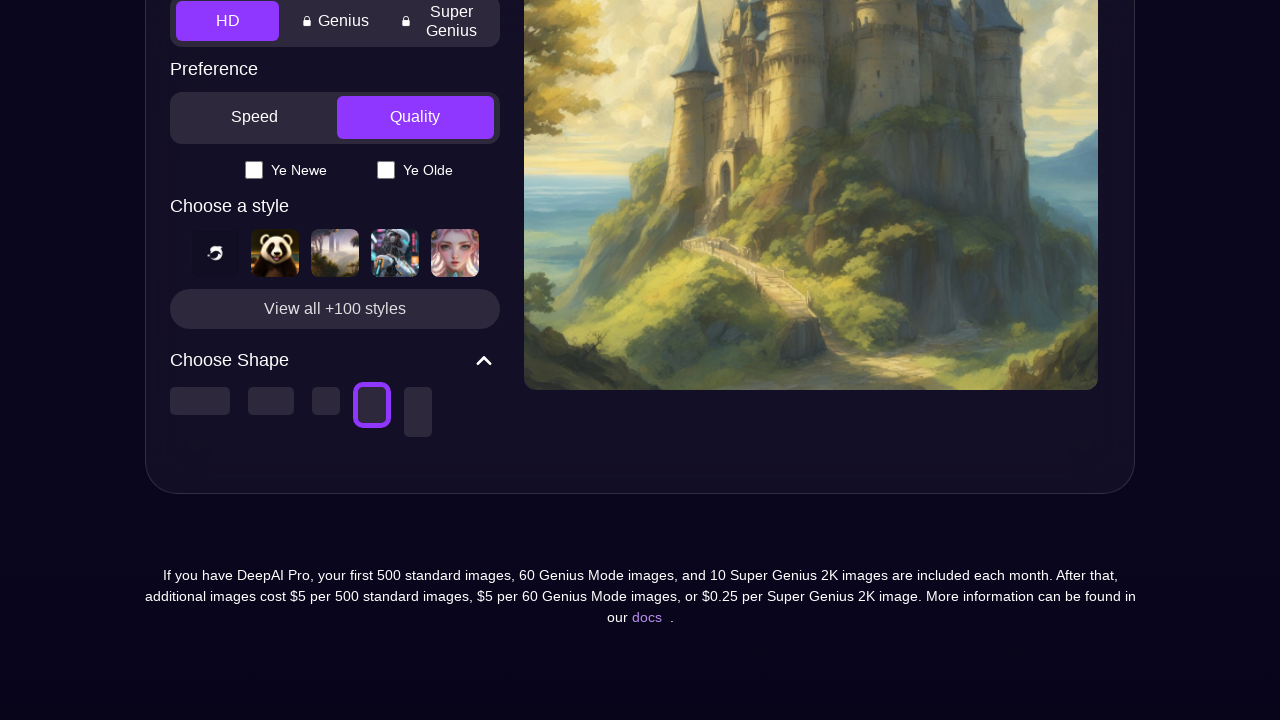

Entered image prompt: 'A mystical forest with glowing mushrooms and ancient trees' on textarea[name="text"]
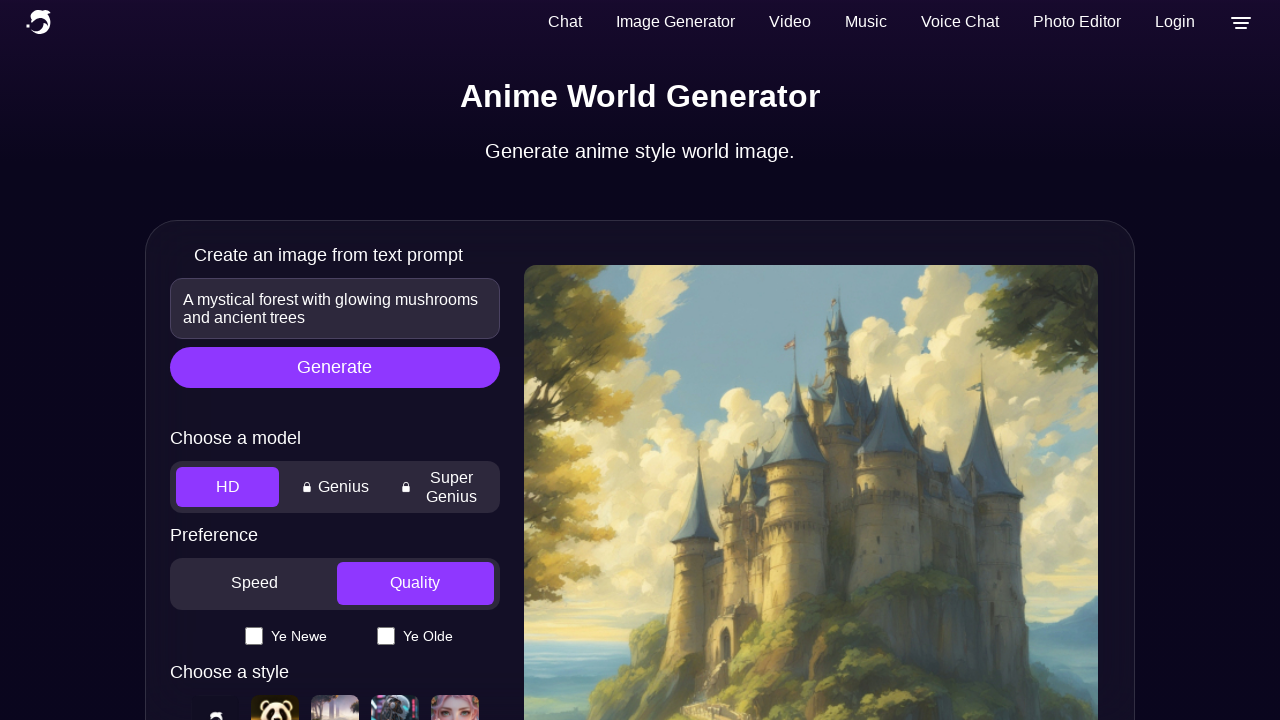

Clicked Generate button to start image generation at (335, 367) on #modelSubmitButton
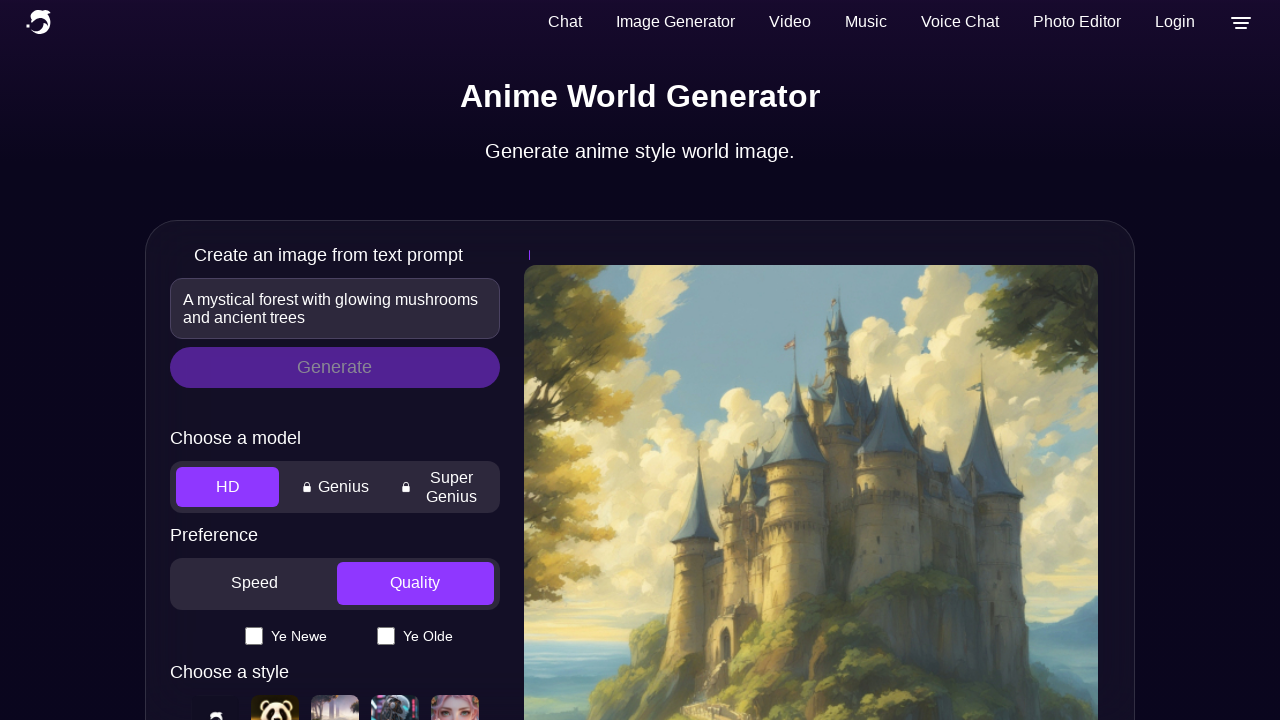

Image generation completed and result image loaded
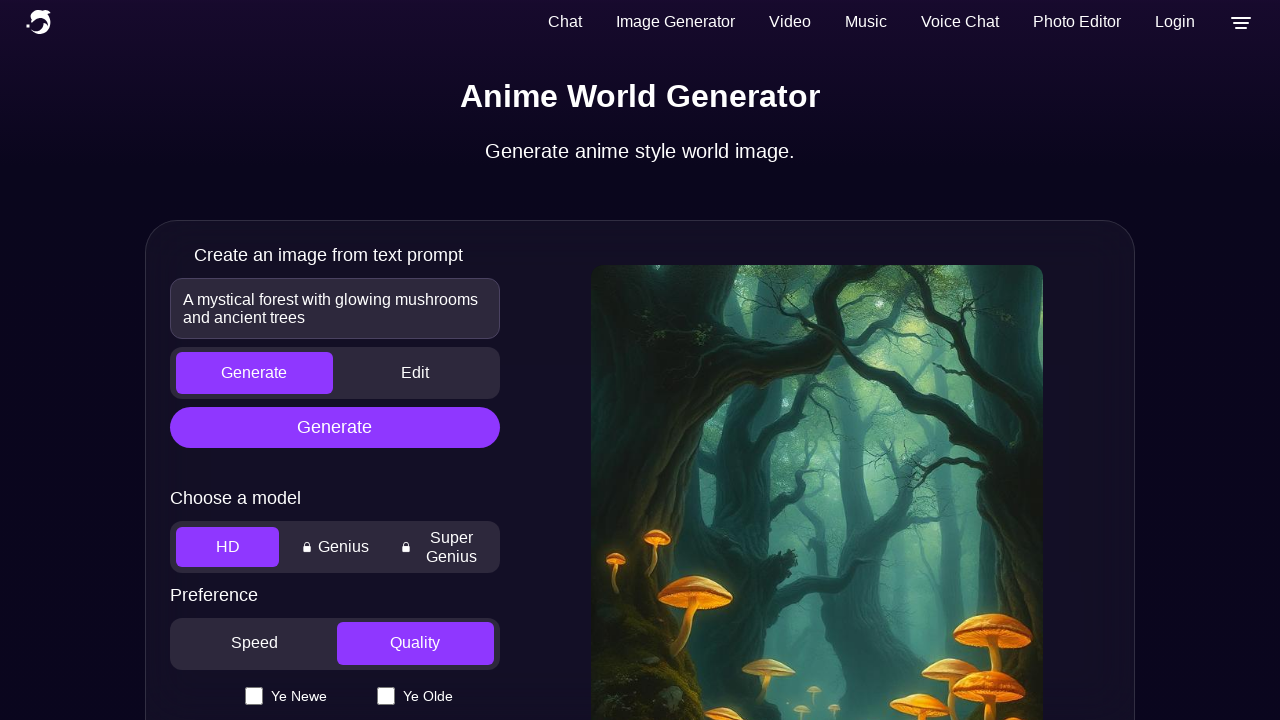

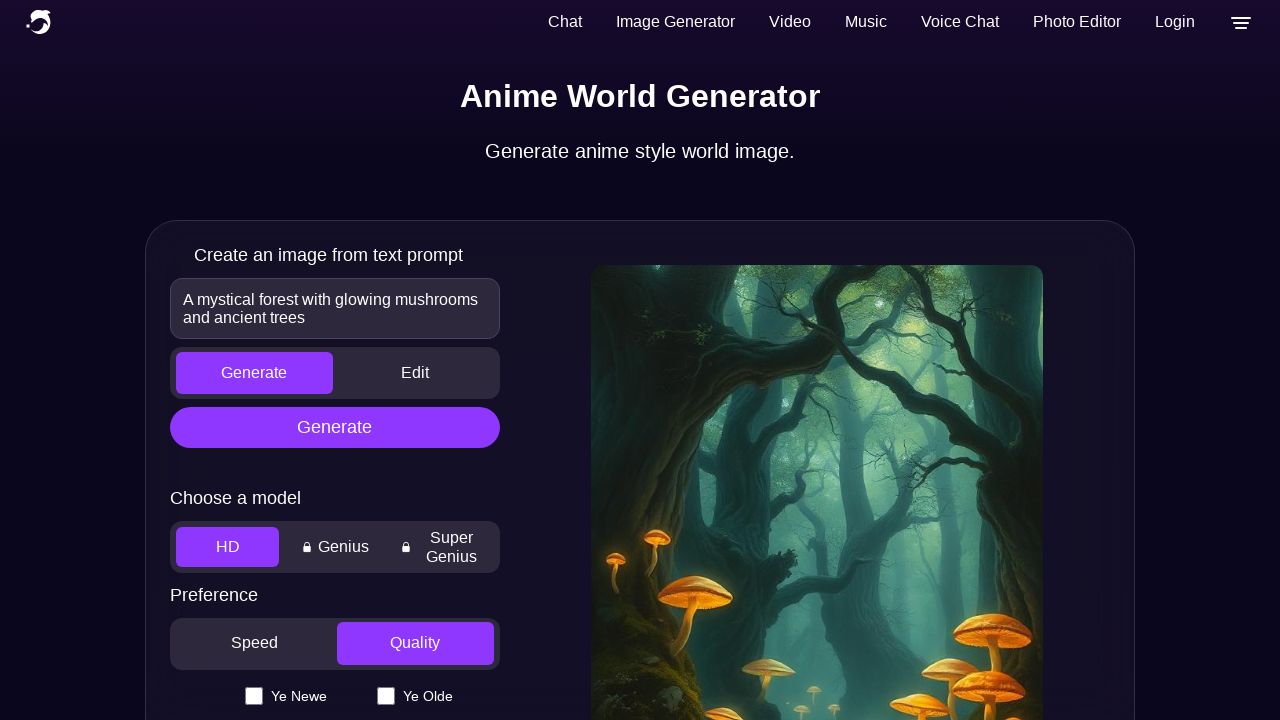